Tests horizontal slider functionality by clicking on the link and dragging the slider

Starting URL: https://the-internet.herokuapp.com/

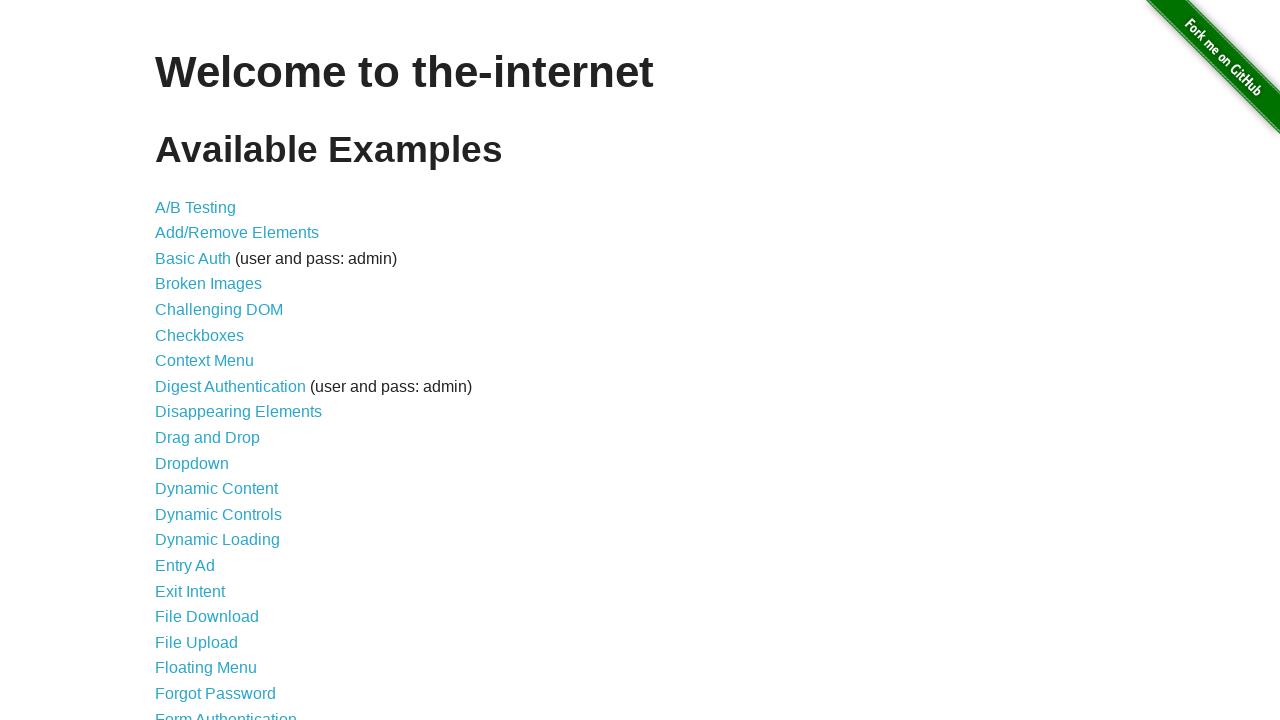

Clicked on Horizontal Slider link at (214, 361) on text=Horizontal Slider
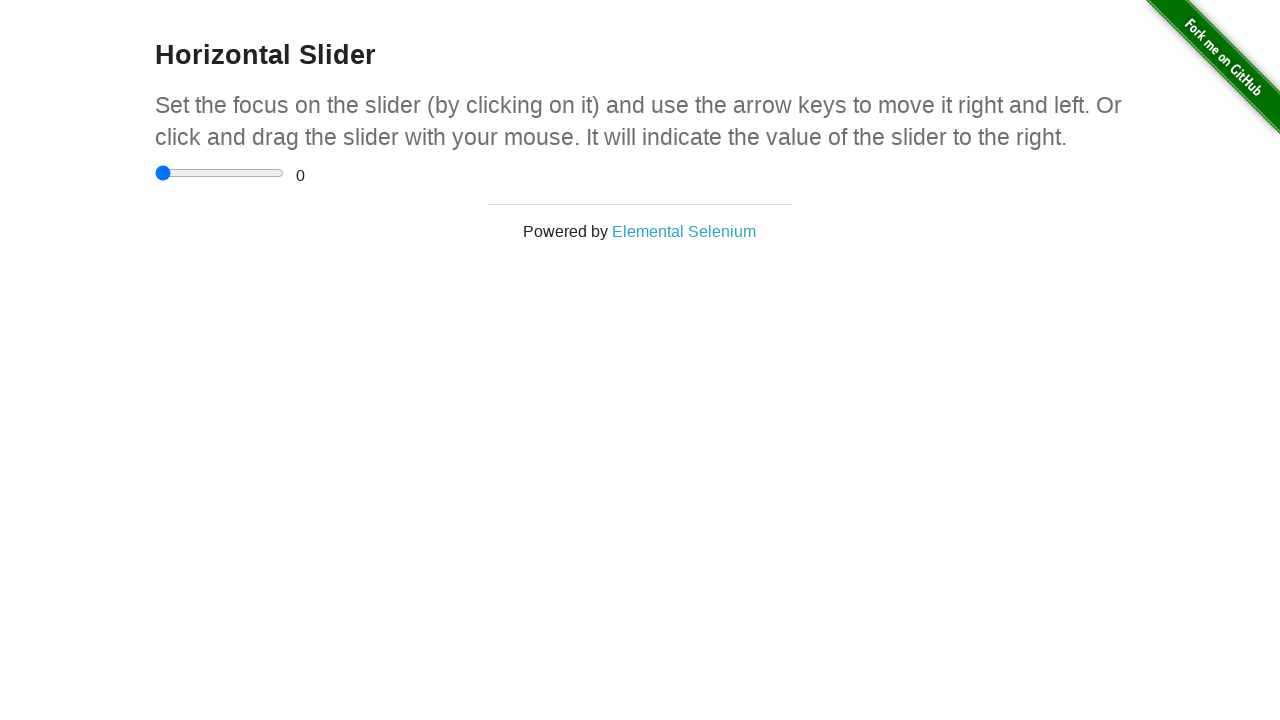

Located the horizontal slider element
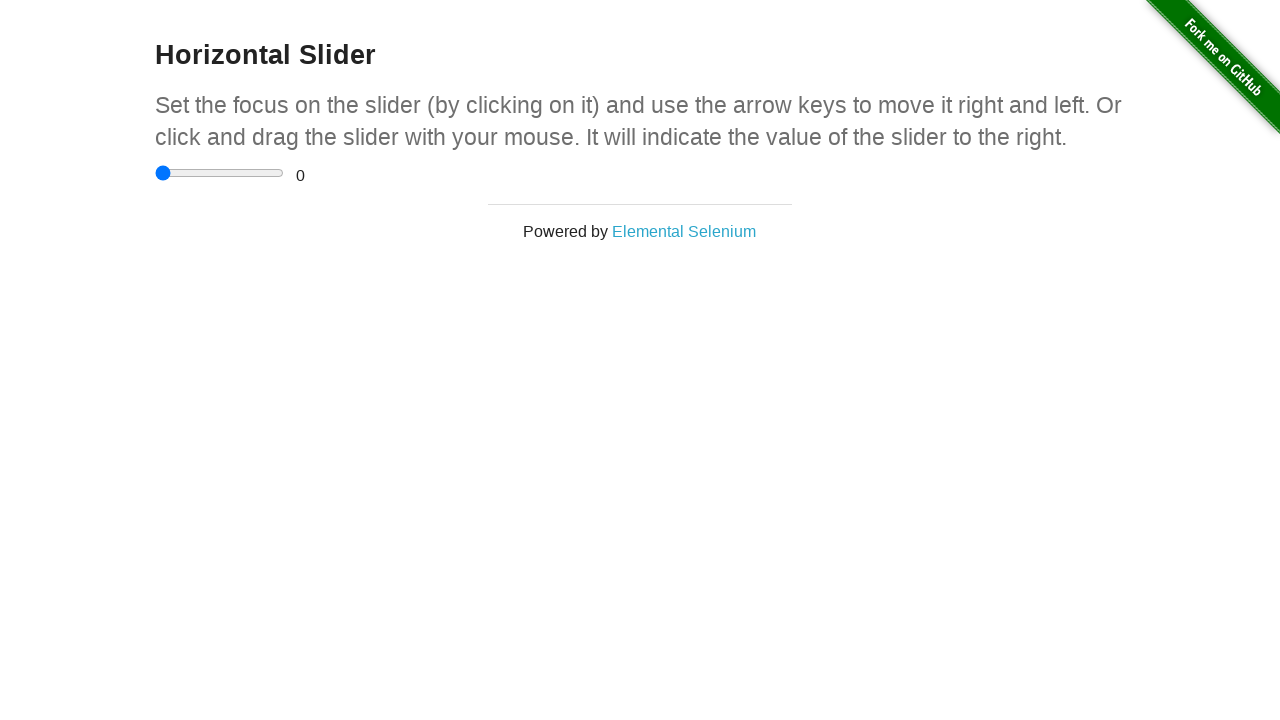

Dragged the slider to the right at (205, 165)
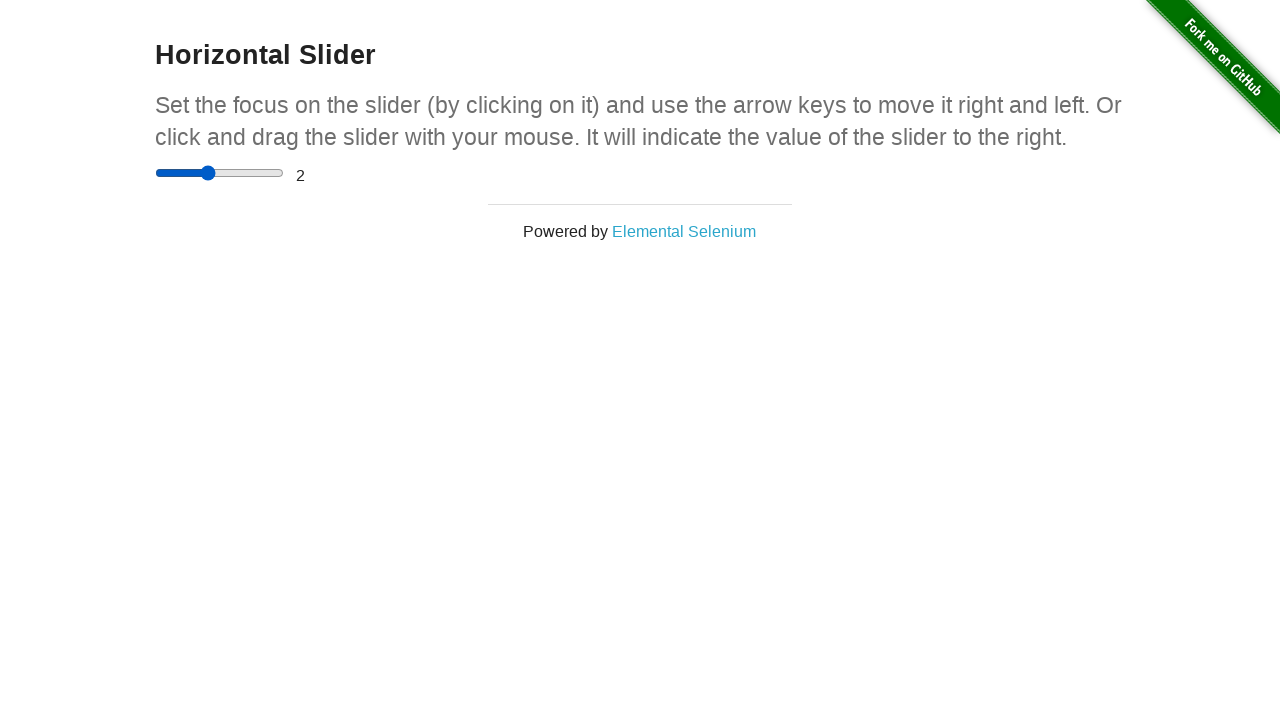

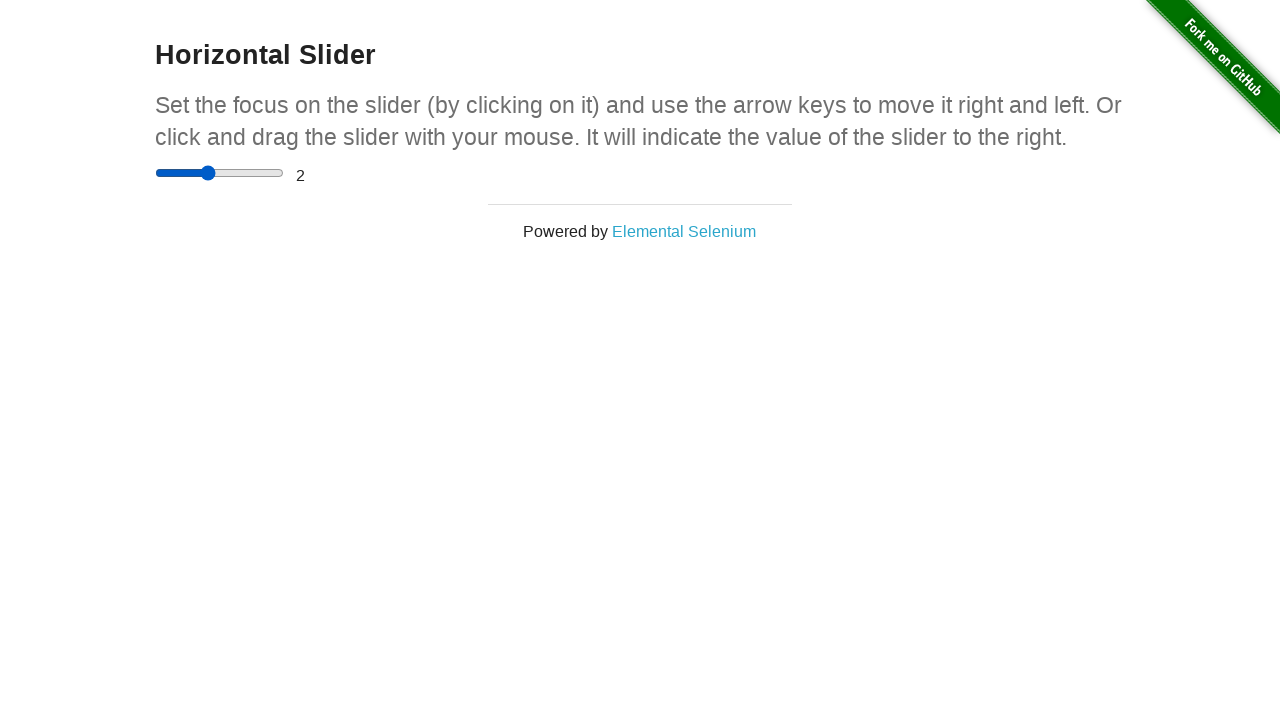